Tests filling out a practice automation form on DemoQA with various input types including text fields, radio buttons, date picker, autocomplete subjects, checkboxes, and dropdown selects, then submits and verifies the confirmation modal appears.

Starting URL: https://demoqa.com/automation-practice-form

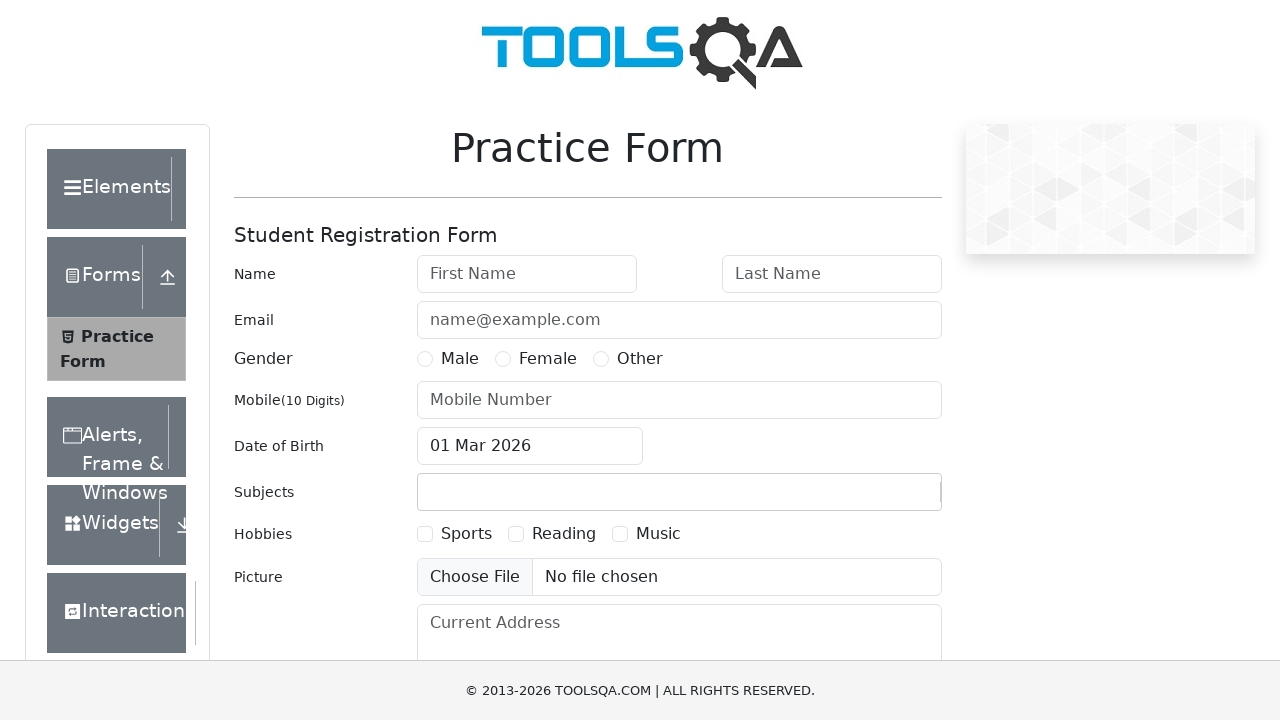

Clicked first name field at (527, 274) on #firstName
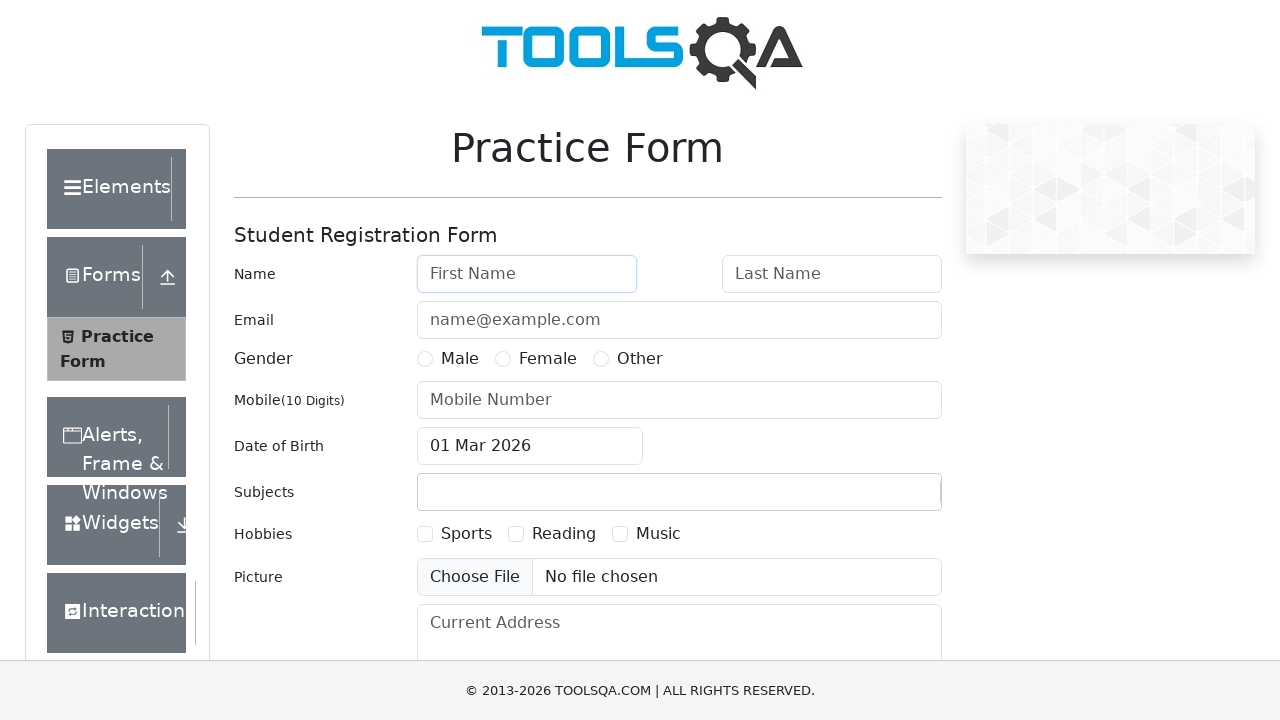

Filled first name field with 'Ania' on #firstName
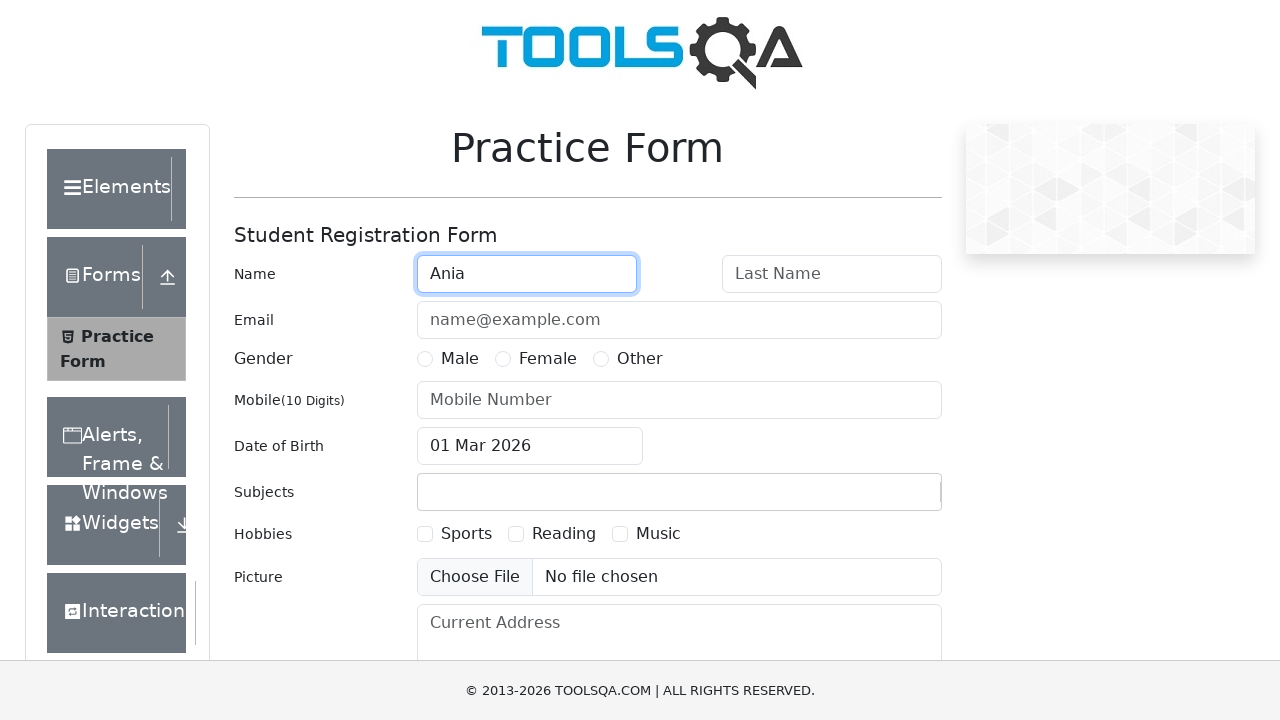

Clicked last name field at (832, 274) on #lastName
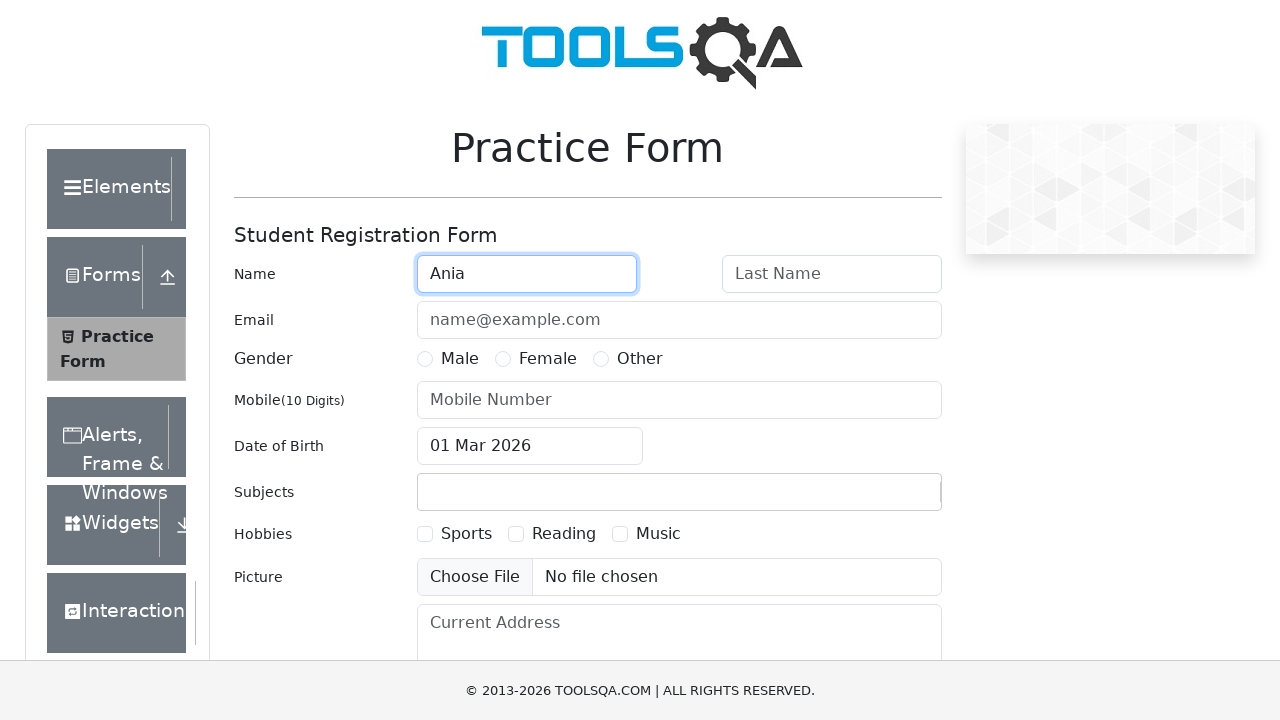

Filled last name field with 'AJR' on #lastName
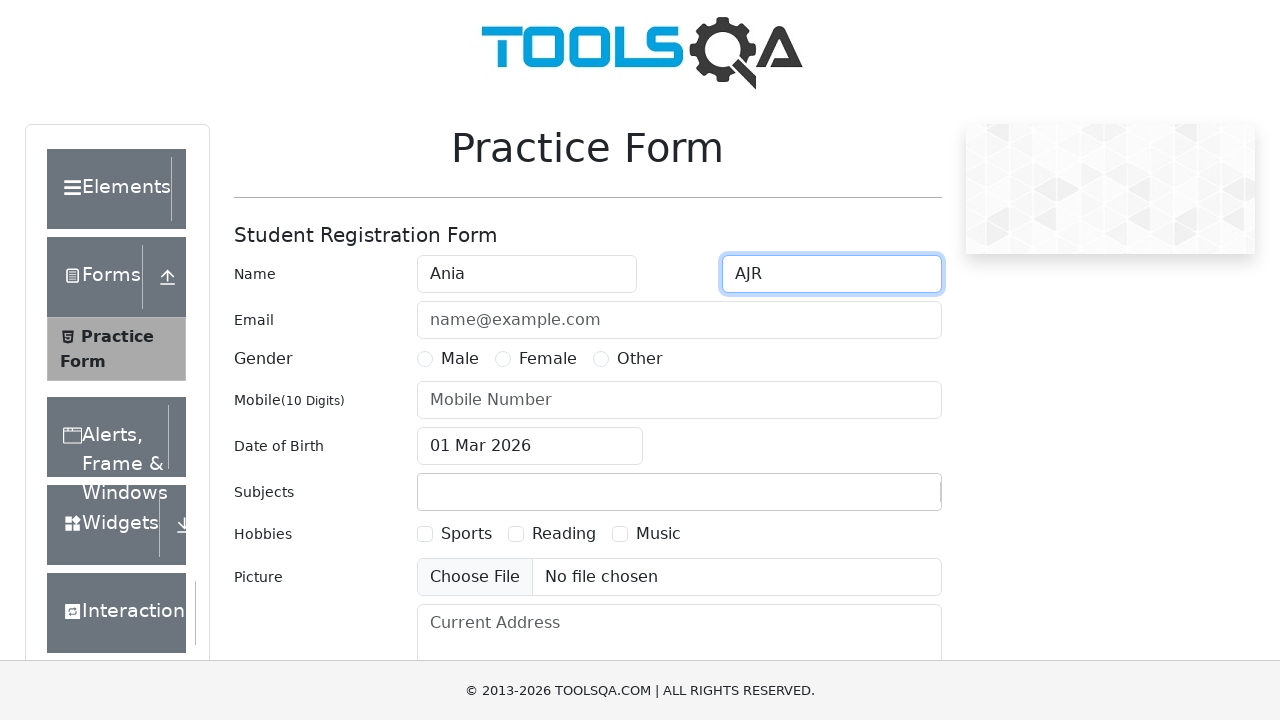

Clicked email field at (679, 320) on #userEmail
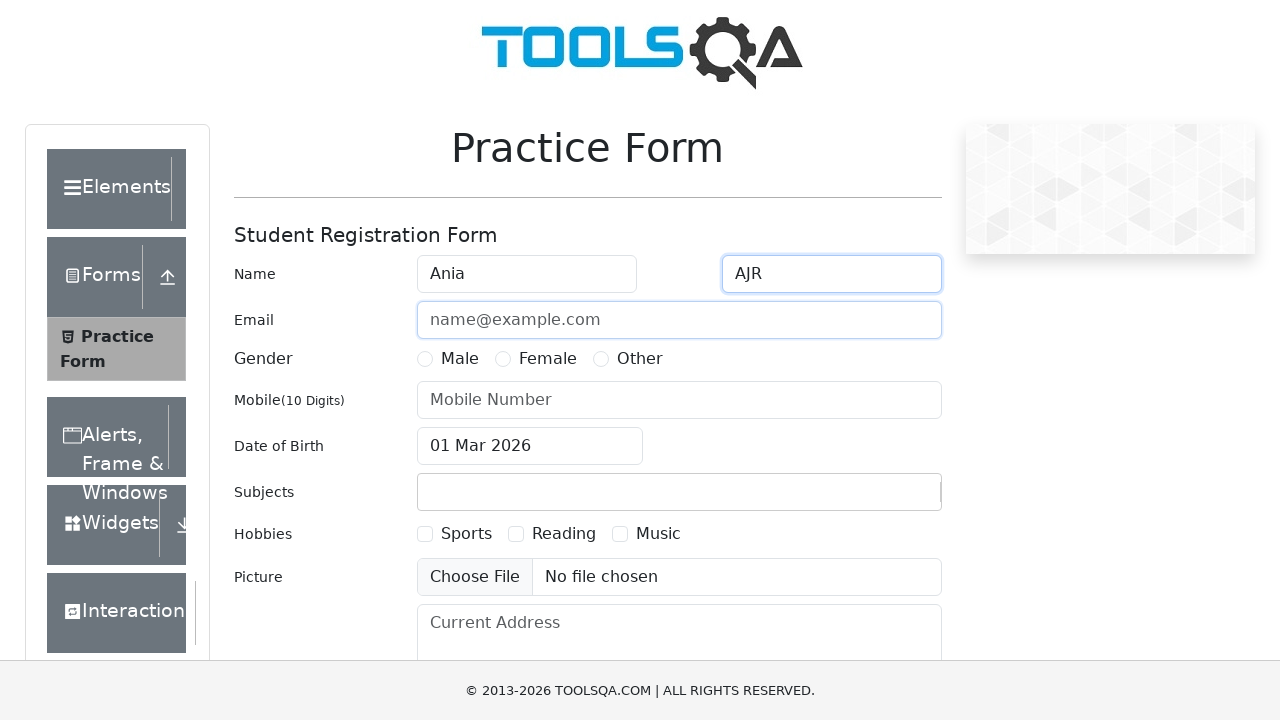

Filled email field with 'ania@ajr.pl' on #userEmail
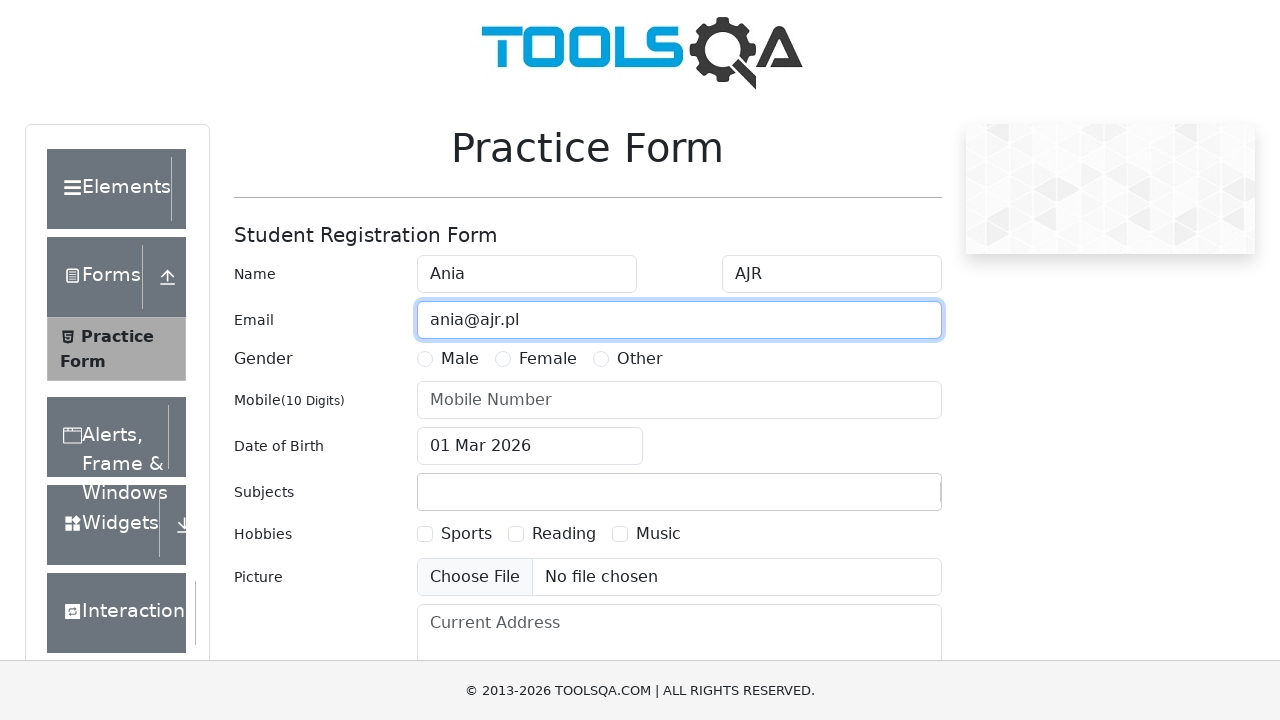

Selected Female gender radio button at (548, 359) on label[for="gender-radio-2"]
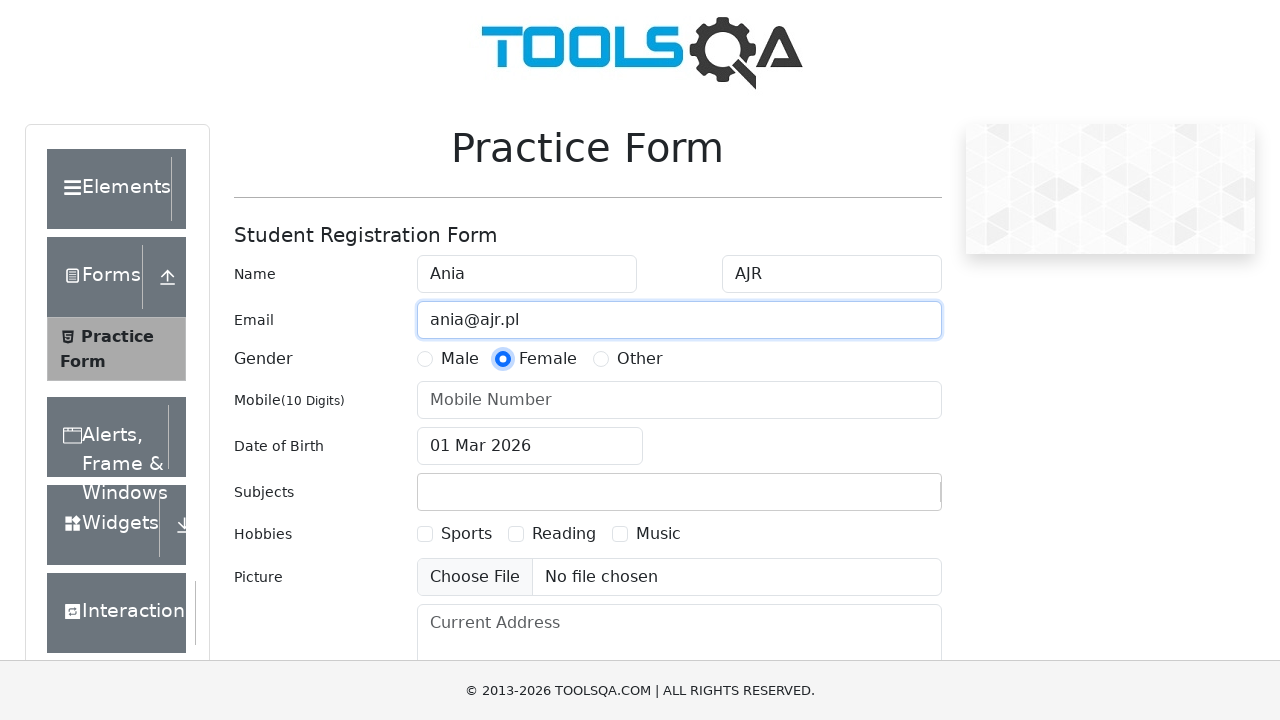

Clicked mobile number field at (679, 400) on #userNumber
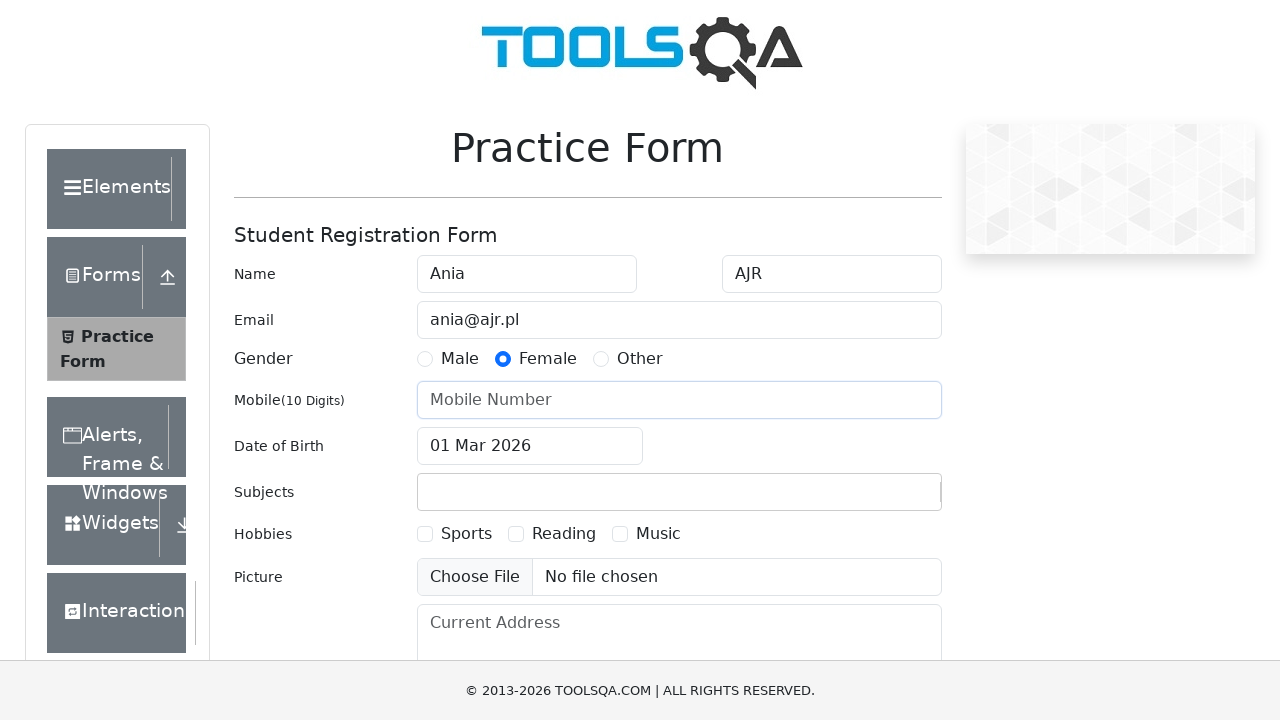

Filled mobile number field with '1234512345' on #userNumber
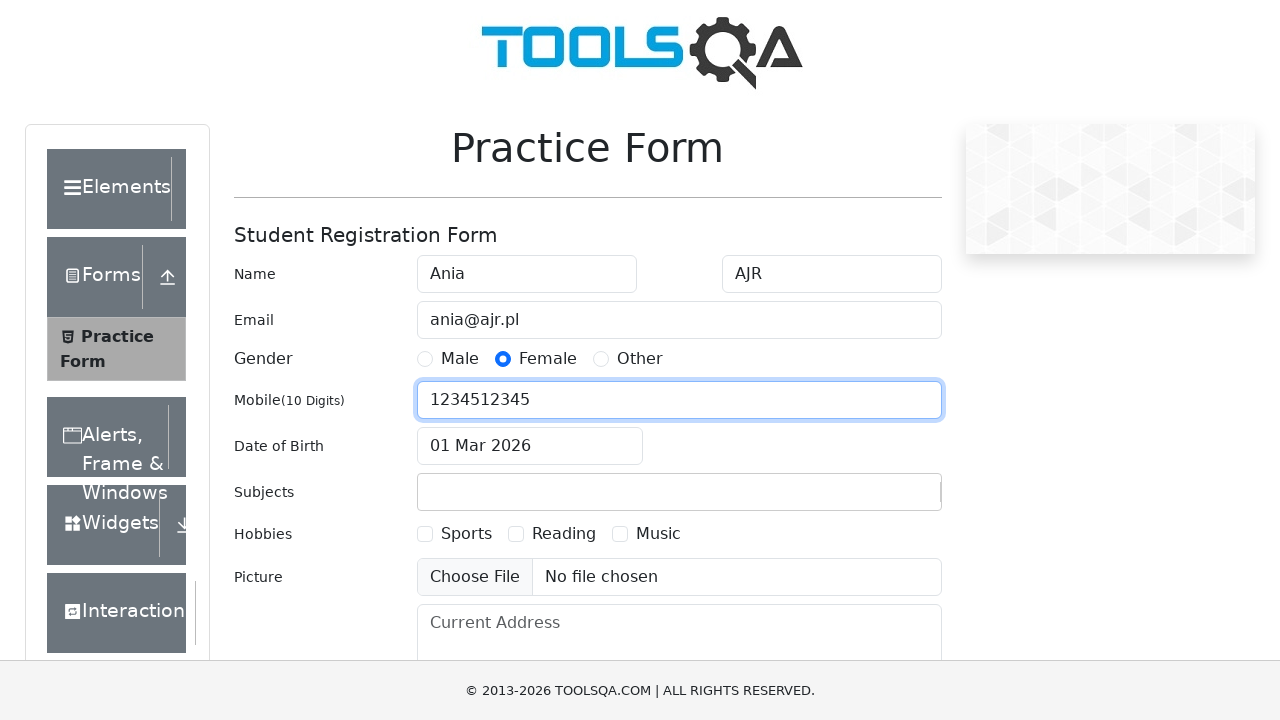

Clicked date of birth input to open date picker at (530, 446) on #dateOfBirthInput
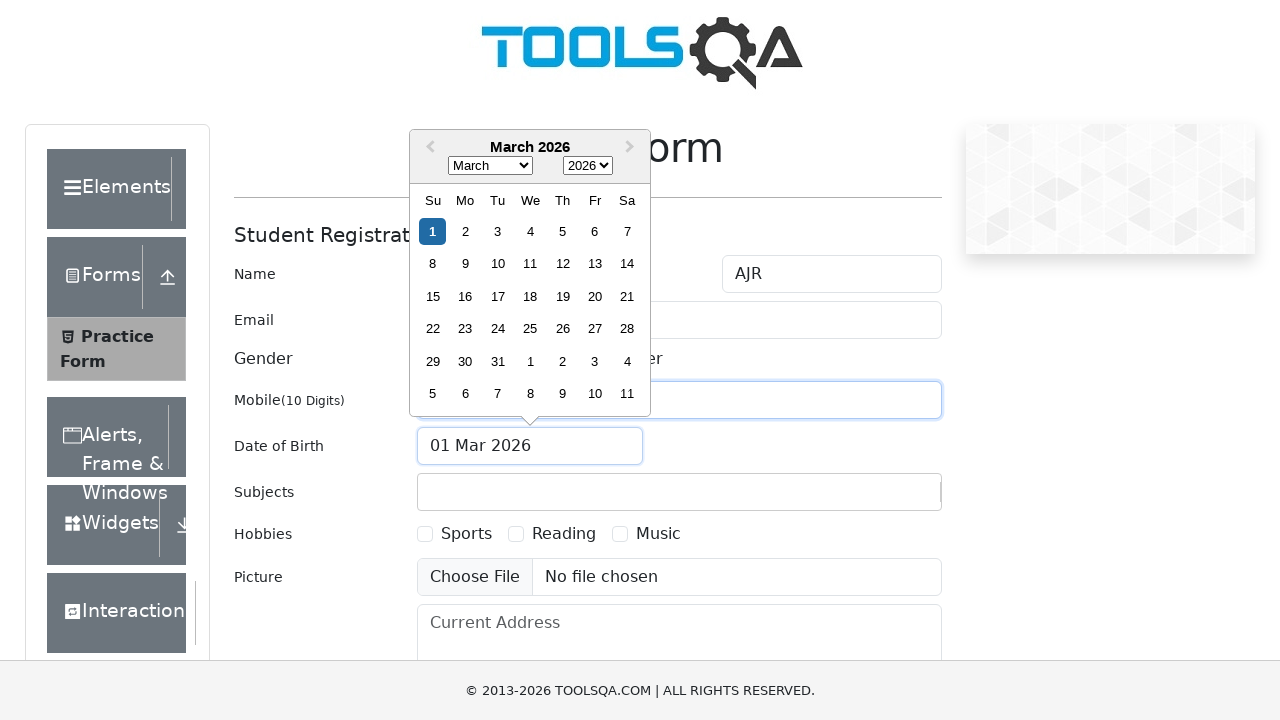

Selected year 1986 in date picker on .react-datepicker__year-select
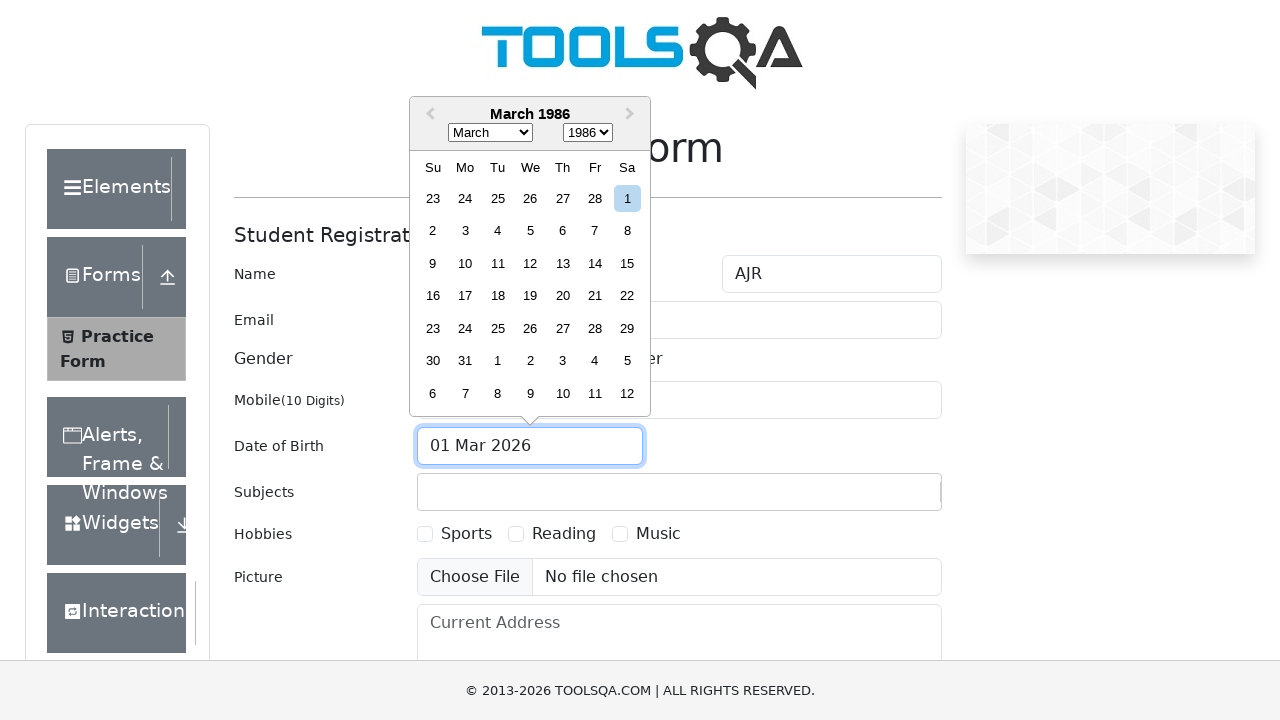

Selected July (month 6) in date picker on .react-datepicker__month-select
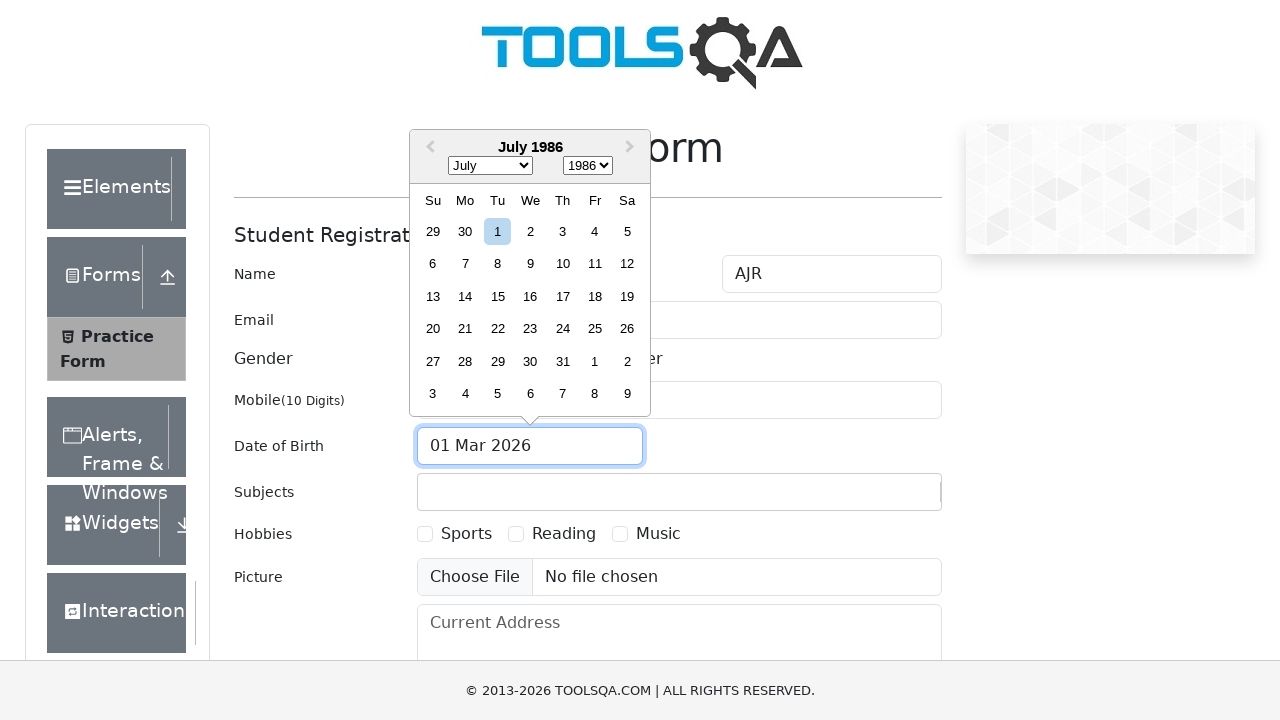

Selected day 05 in date picker at (627, 231) on .react-datepicker__day--005
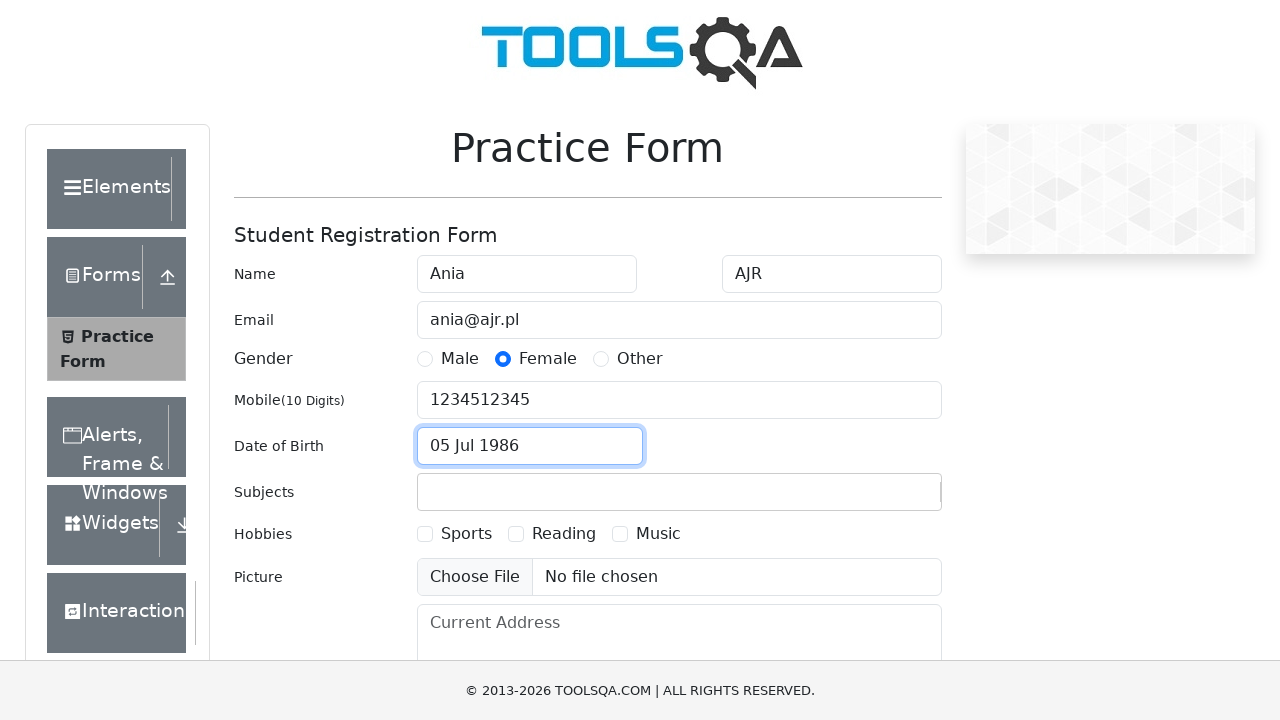

Clicked subjects input field at (430, 492) on #subjectsInput
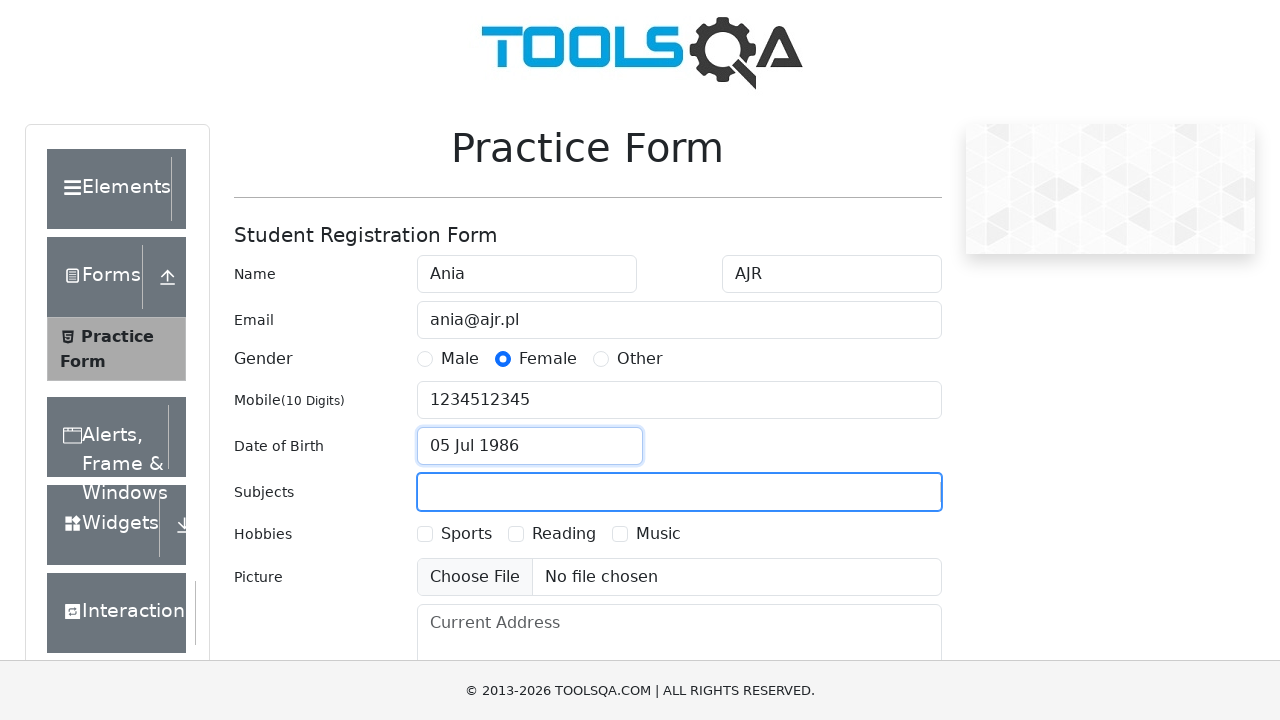

Filled subjects field with 'Maths' on #subjectsInput
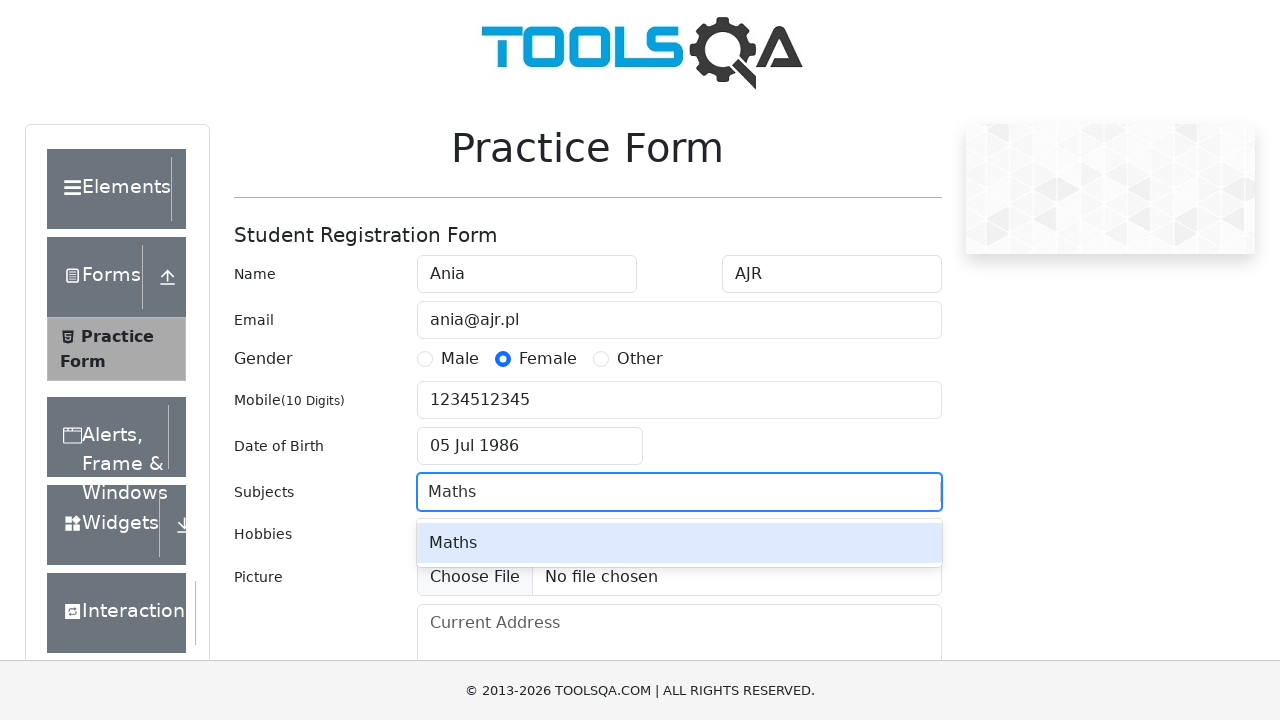

Pressed ArrowDown to navigate autocomplete suggestions
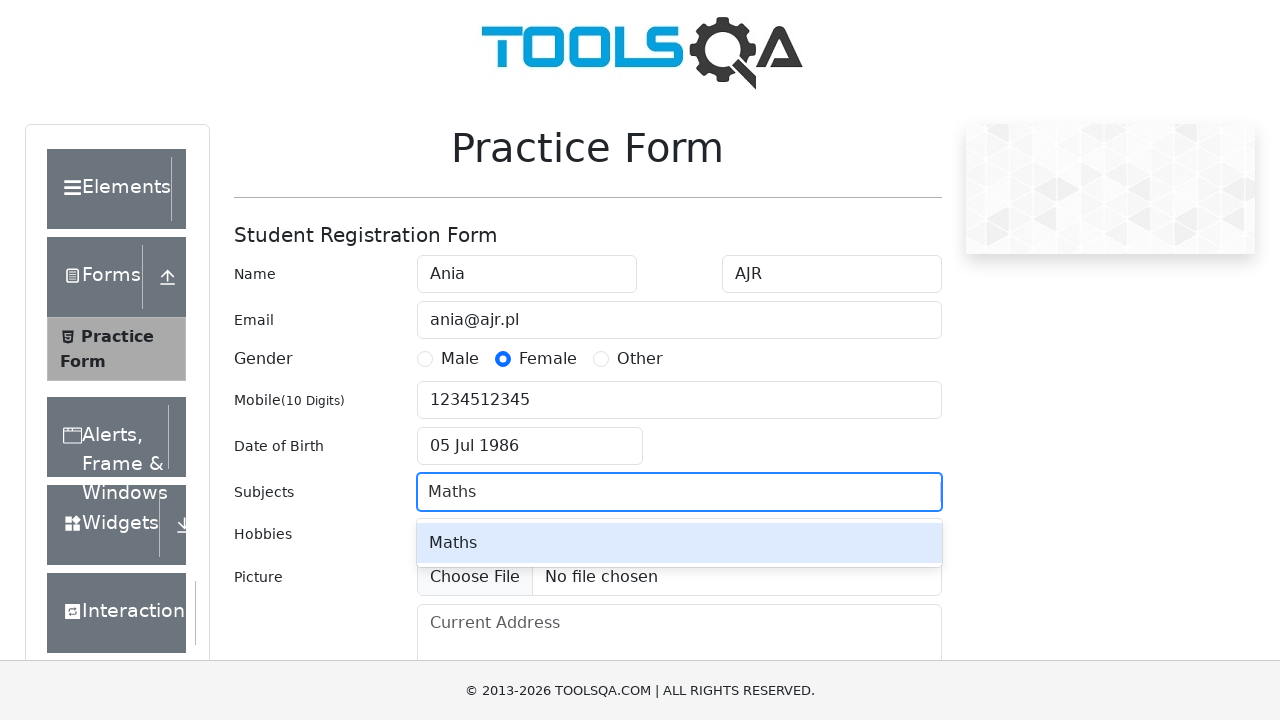

Waited for autocomplete option to appear
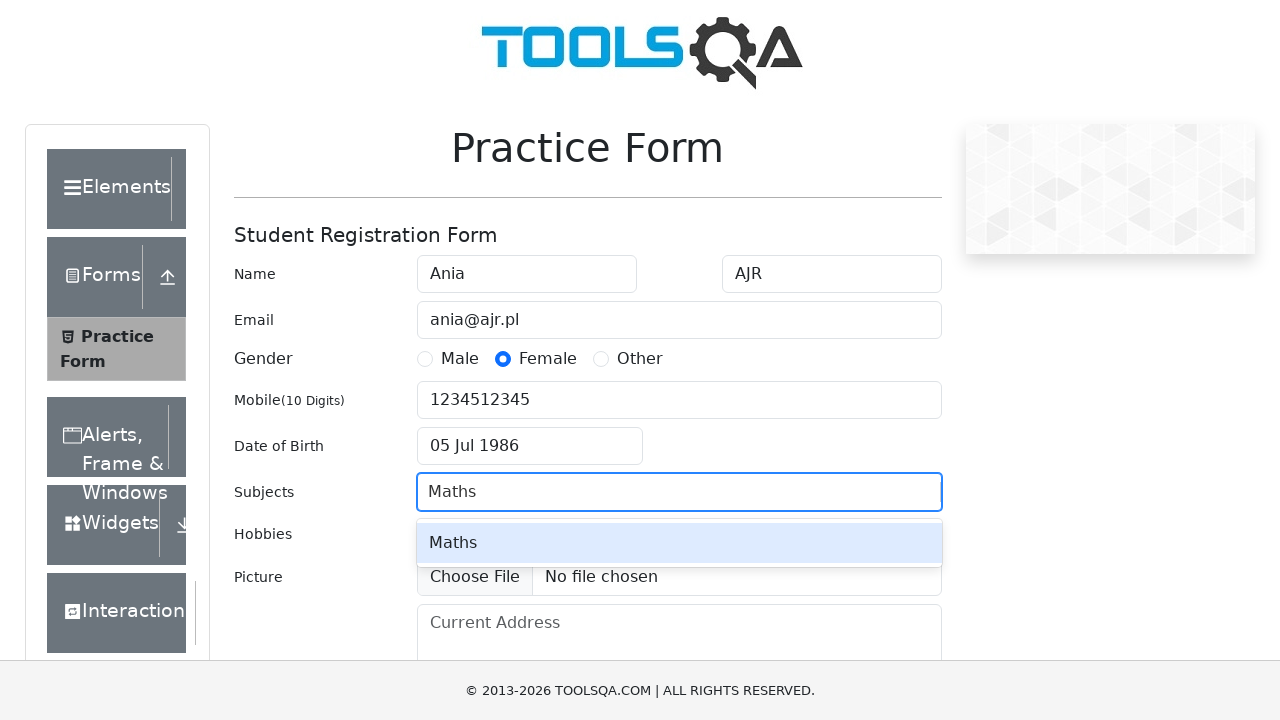

Pressed Enter to select Maths from autocomplete
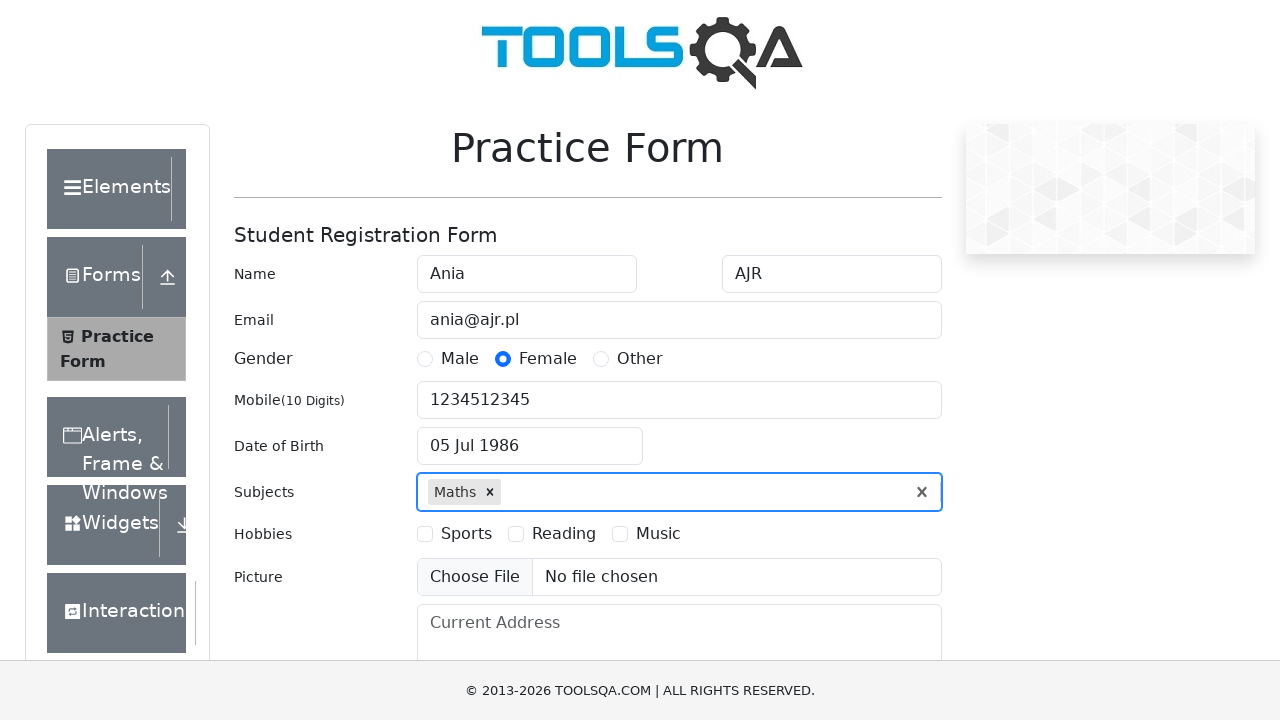

Clicked subjects input field again at (507, 492) on #subjectsInput
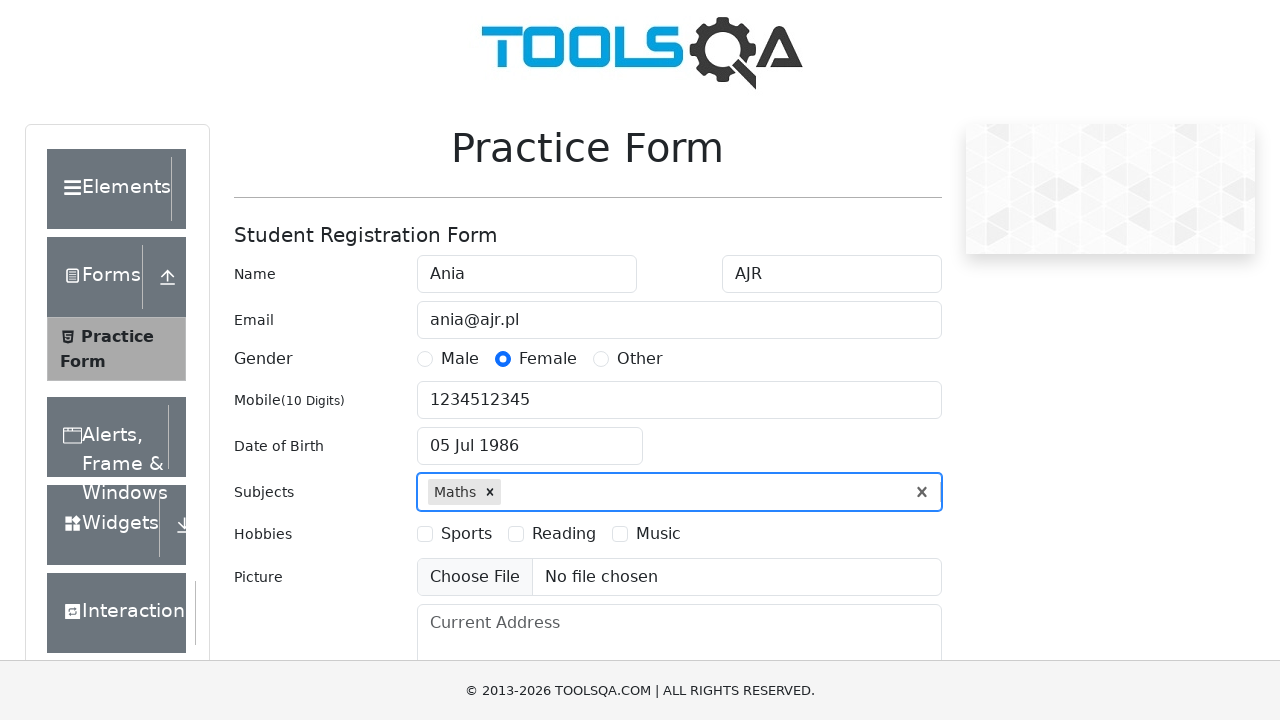

Filled subjects field with 'English' on #subjectsInput
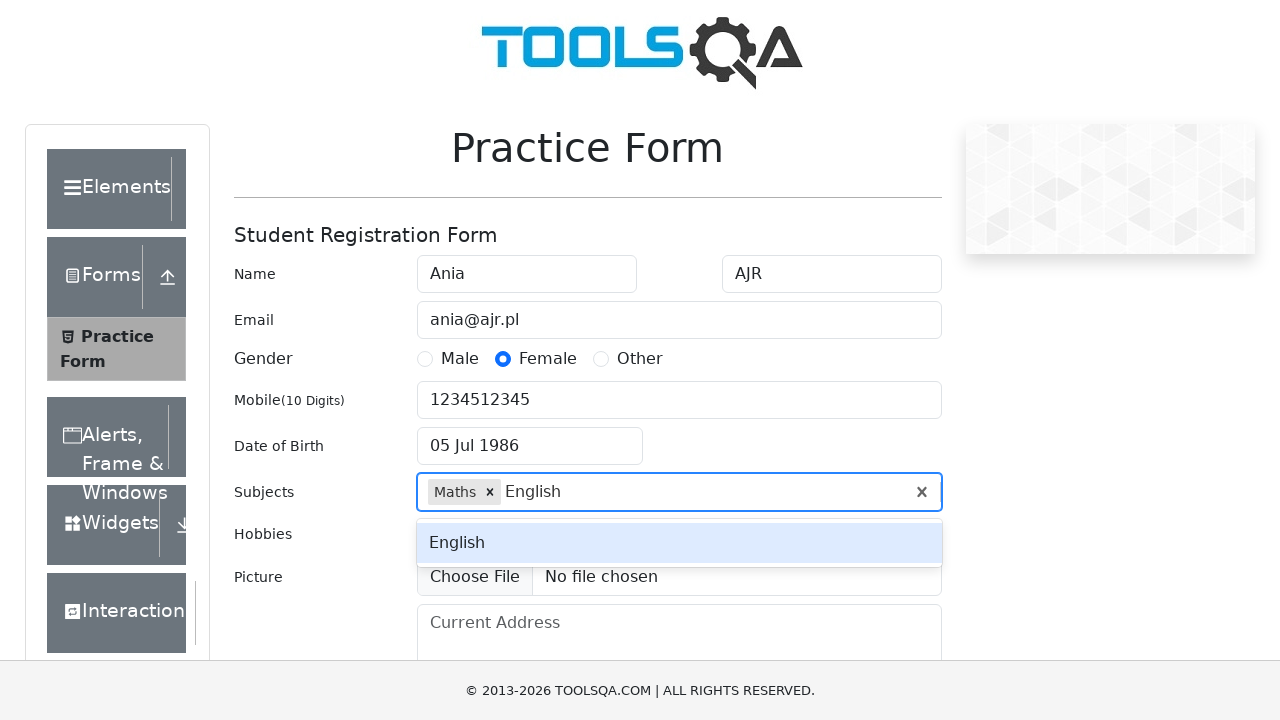

Pressed ArrowDown to navigate autocomplete suggestions
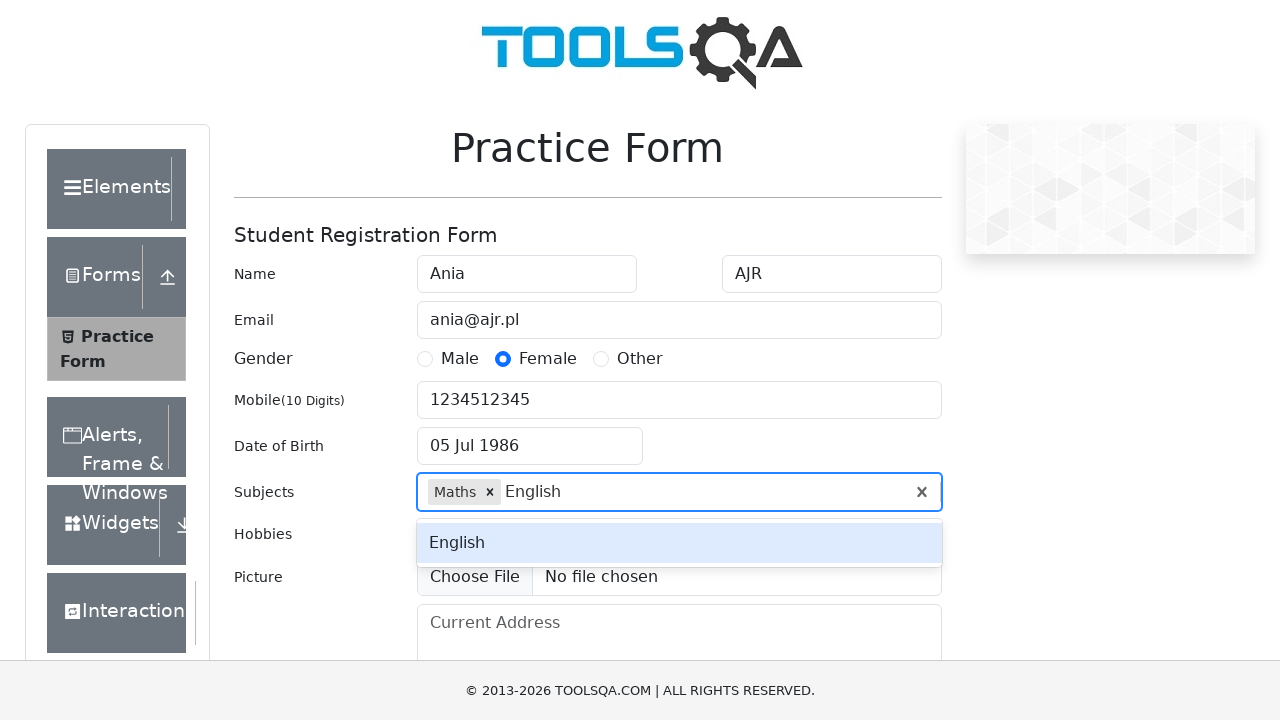

Waited for autocomplete option to appear
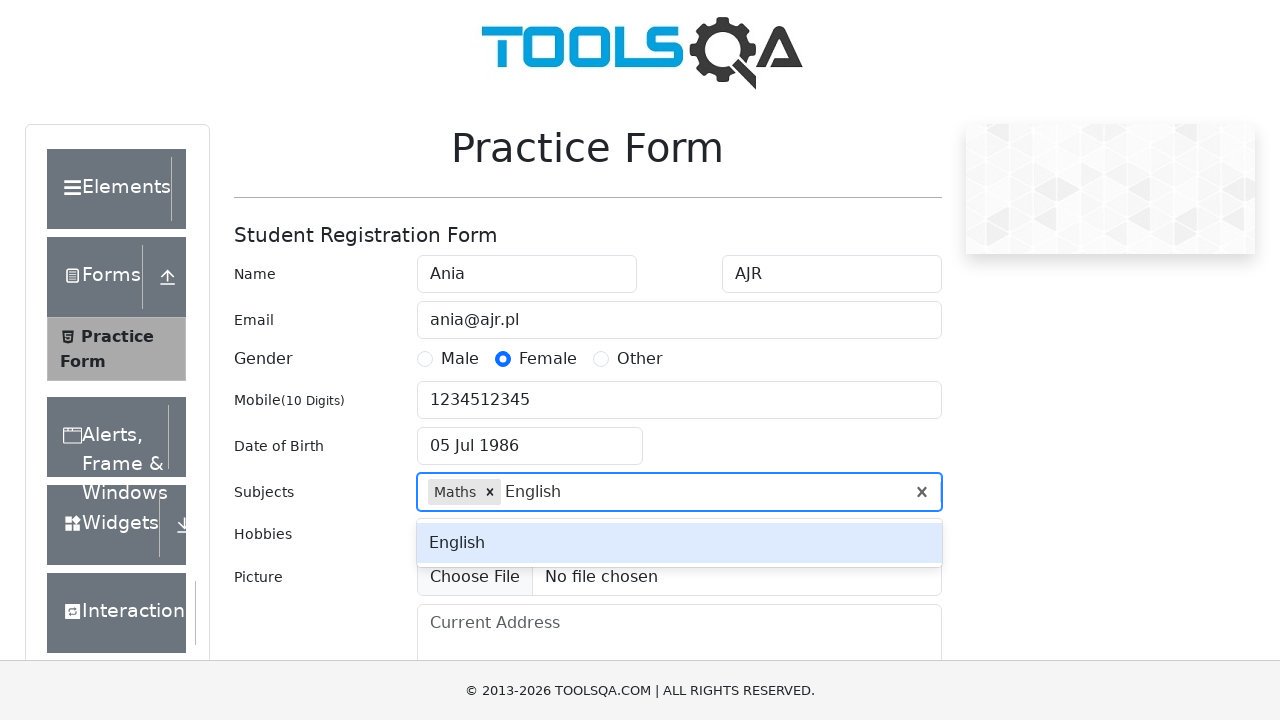

Pressed Enter to select English from autocomplete
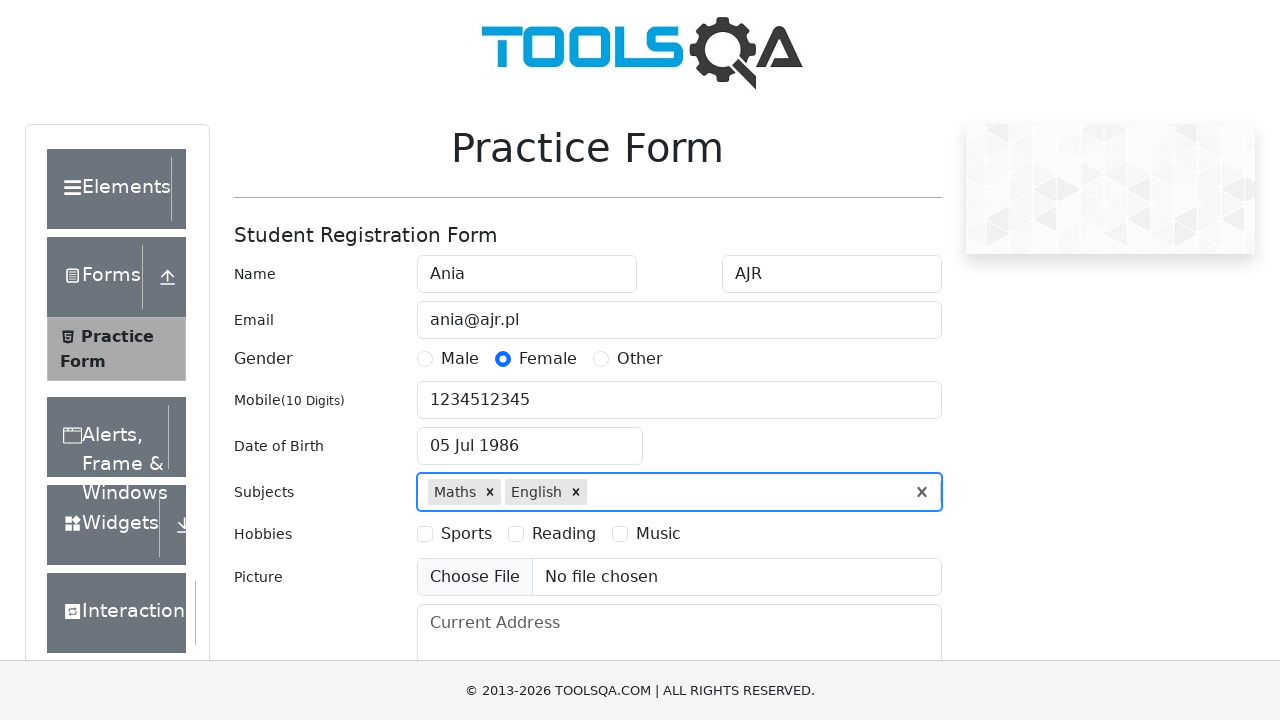

Clicked Reading hobby checkbox at (564, 534) on internal:text="Reading"i
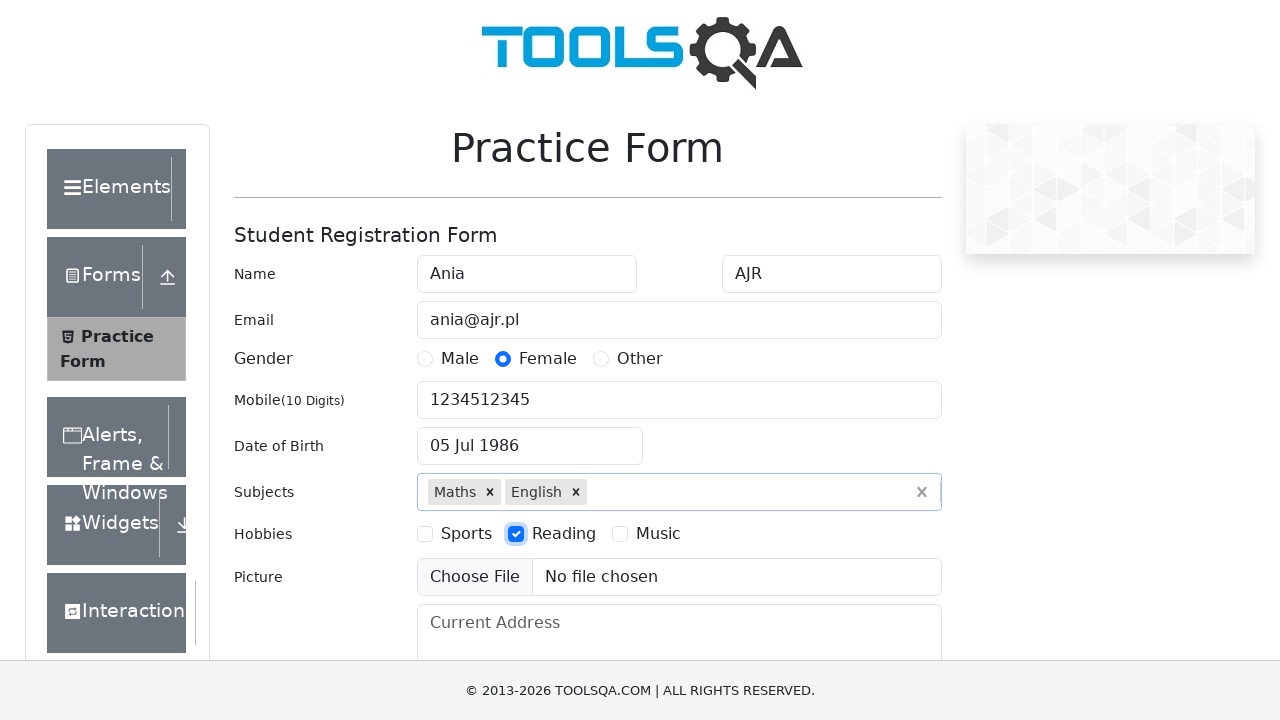

Clicked Music hobby checkbox at (658, 534) on internal:text="Music"i
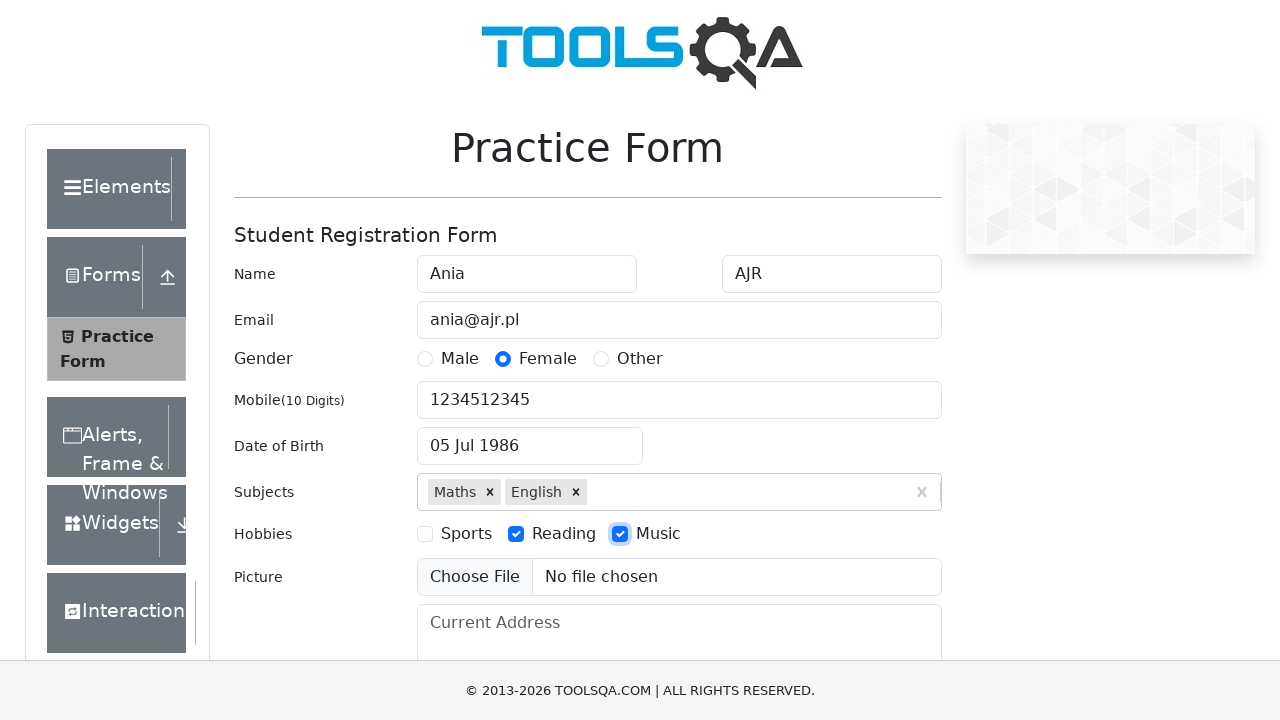

Clicked current address field at (679, 654) on #currentAddress
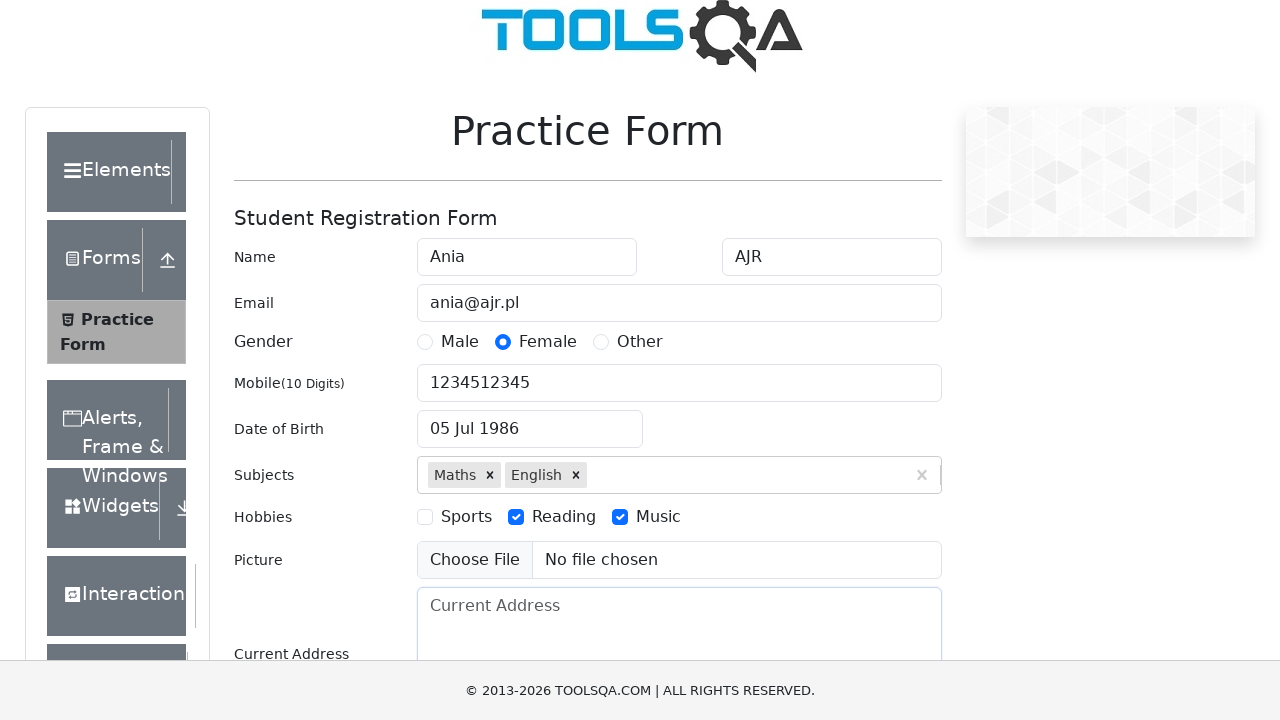

Filled current address with 'Białystok, ul. Piękna 1 m 7' on #currentAddress
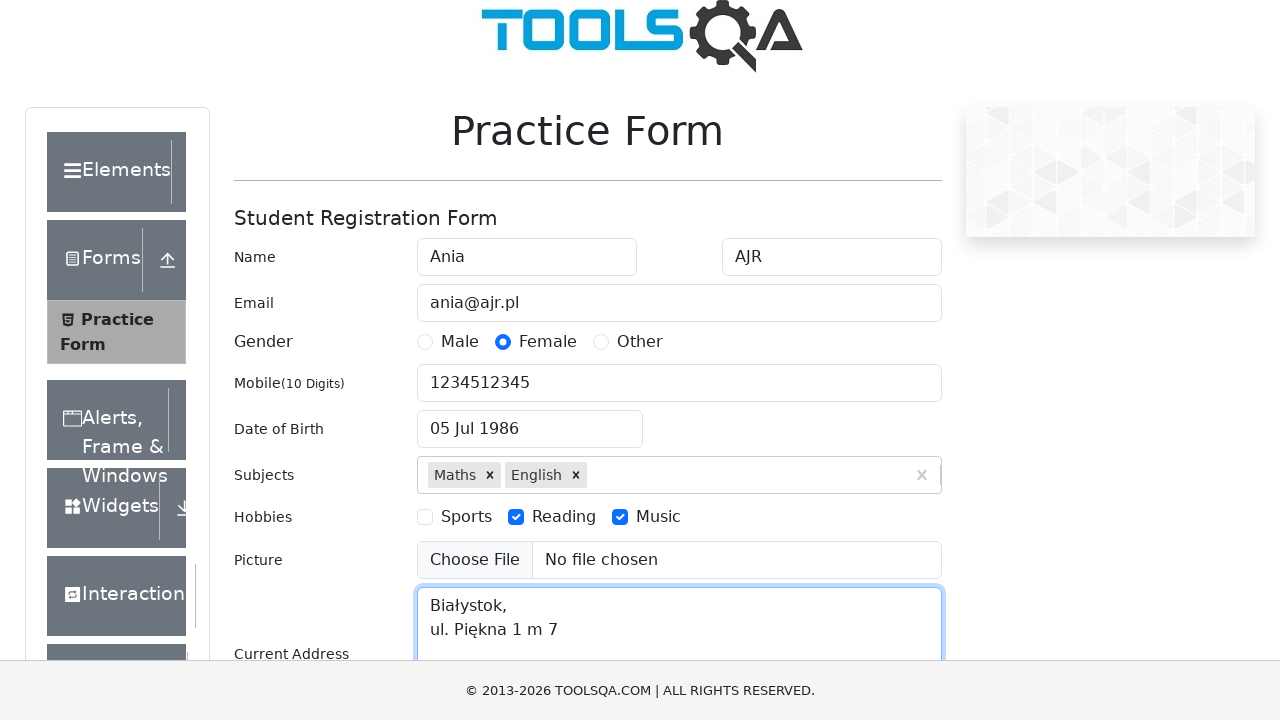

Clicked state dropdown at (527, 437) on #state
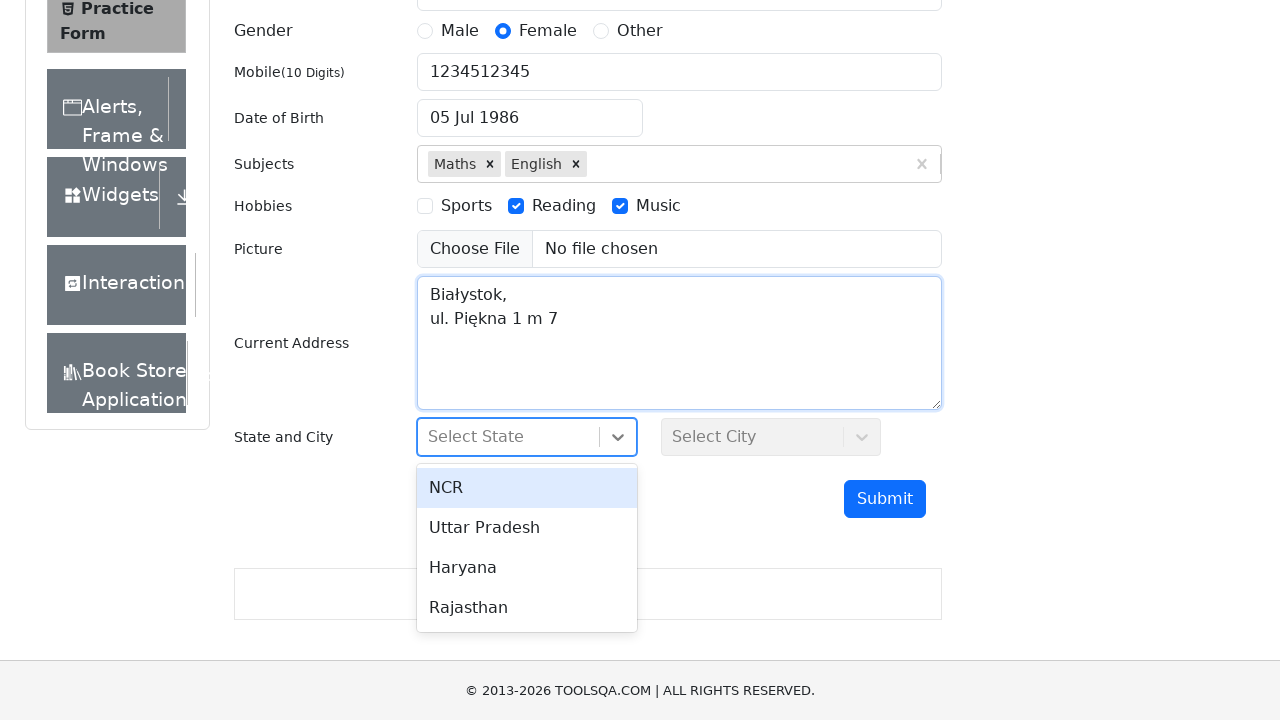

Selected Haryana from state dropdown at (527, 568) on internal:text="Haryana"s
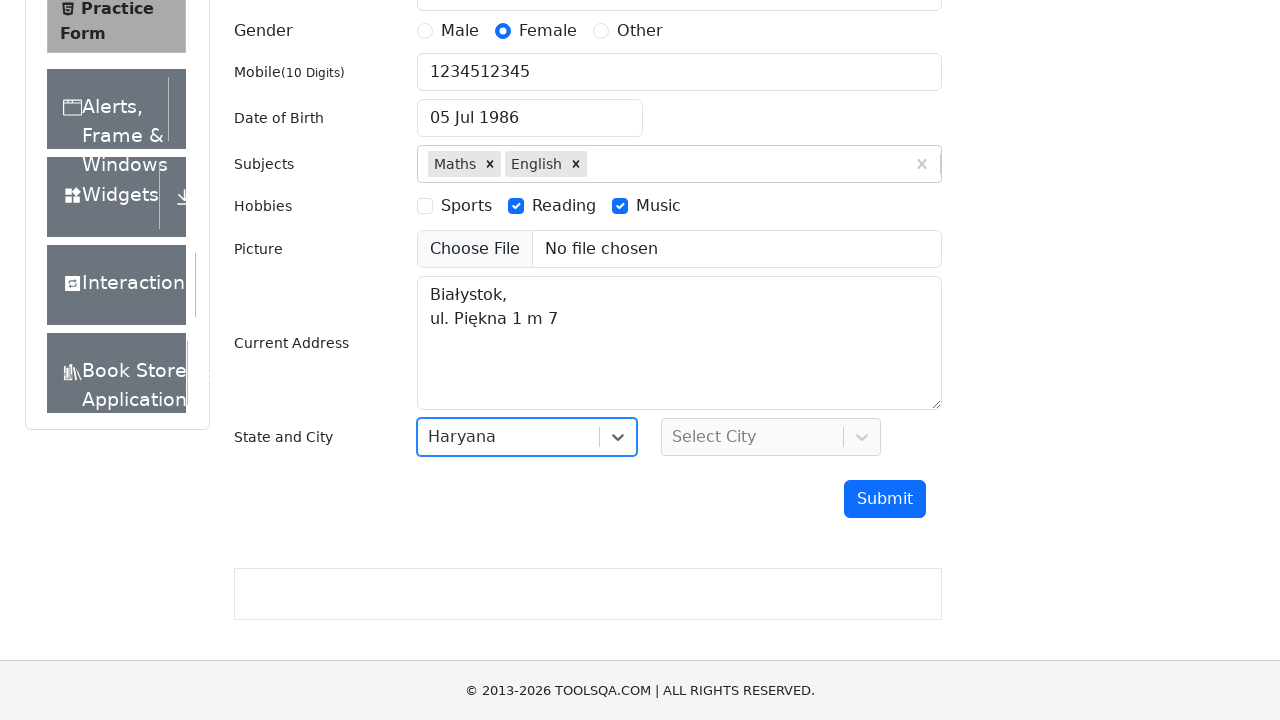

Clicked city dropdown at (771, 437) on #city
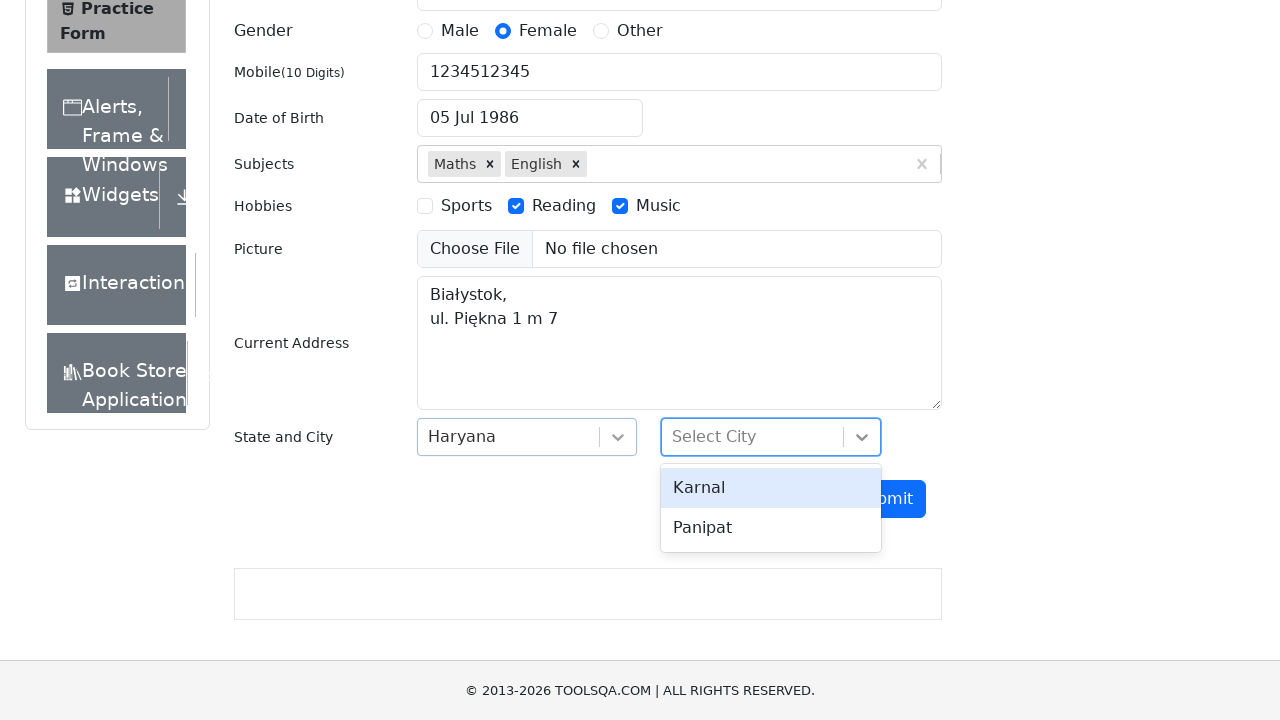

Selected Panipat from city dropdown at (771, 528) on internal:text="Panipat"s
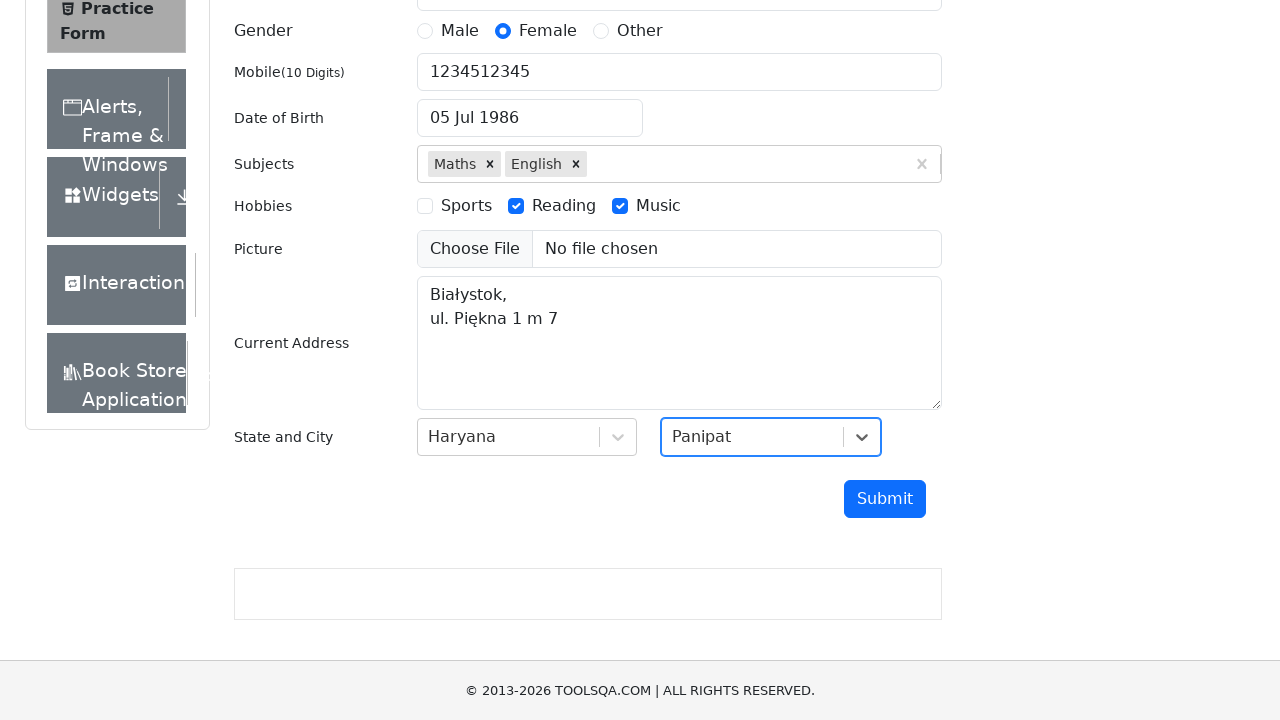

Clicked Submit button to submit the form at (885, 499) on internal:role=button[name="Submit"i]
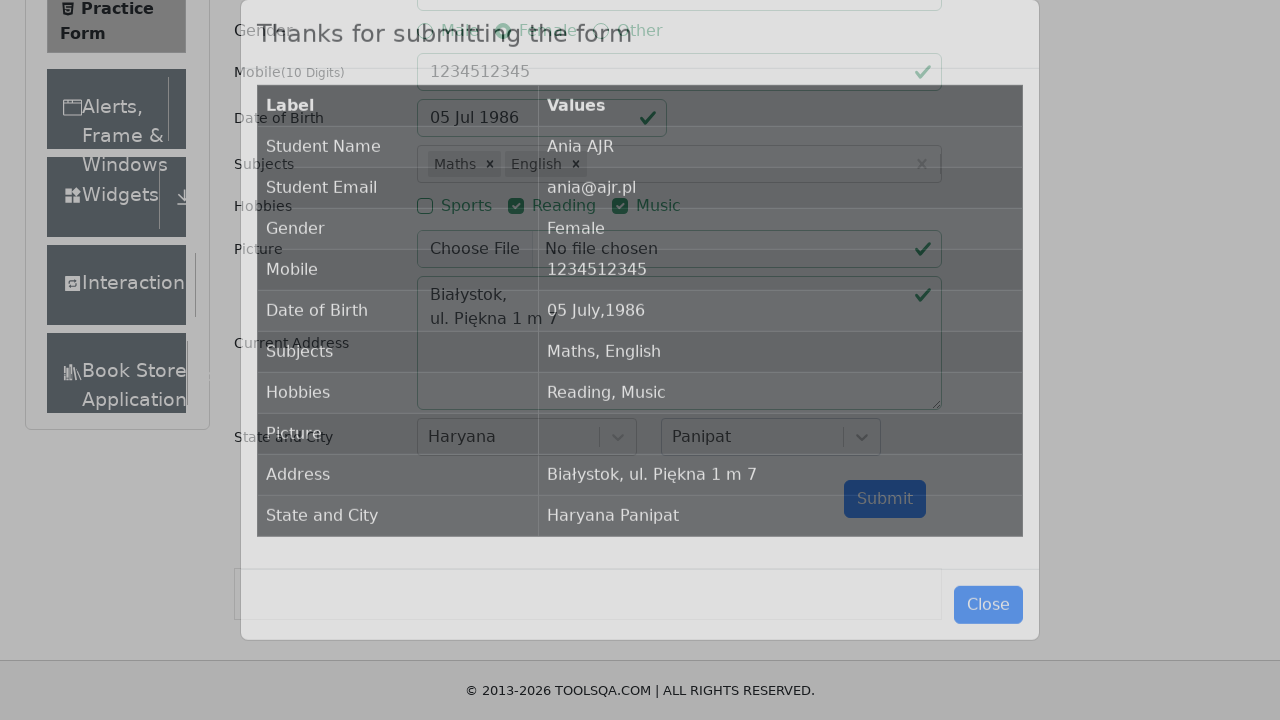

Confirmation modal appeared and loaded
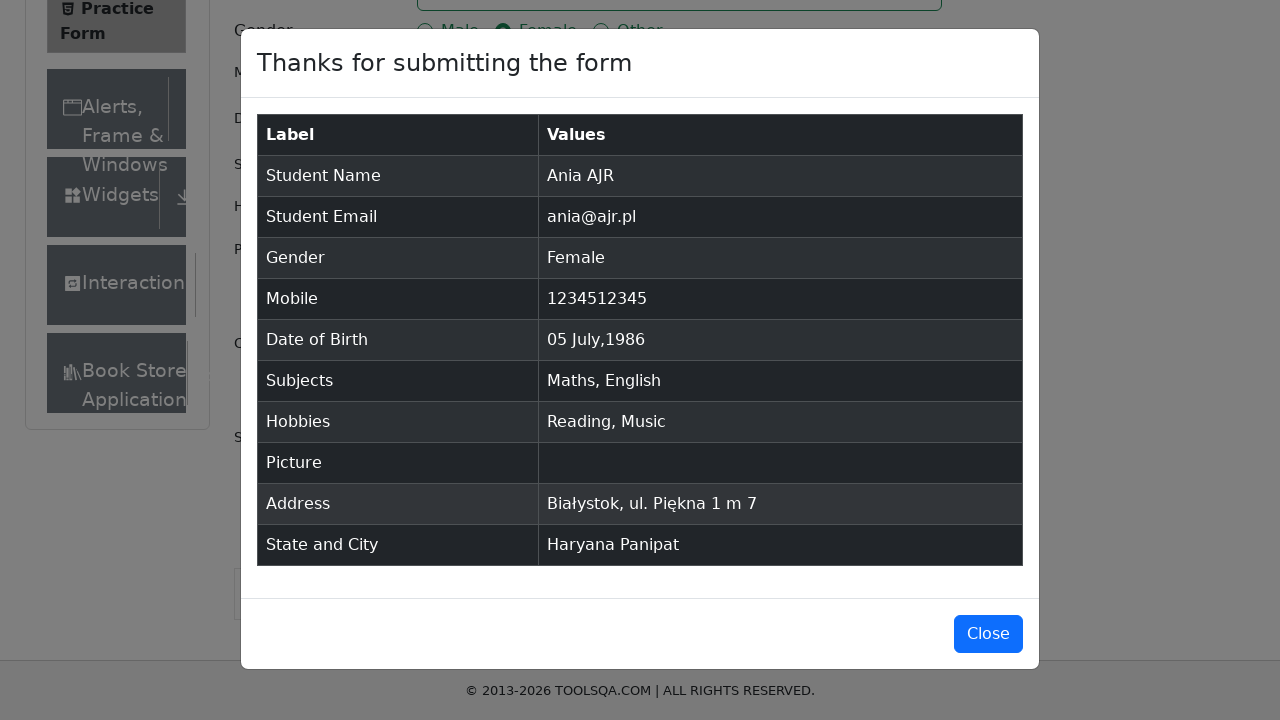

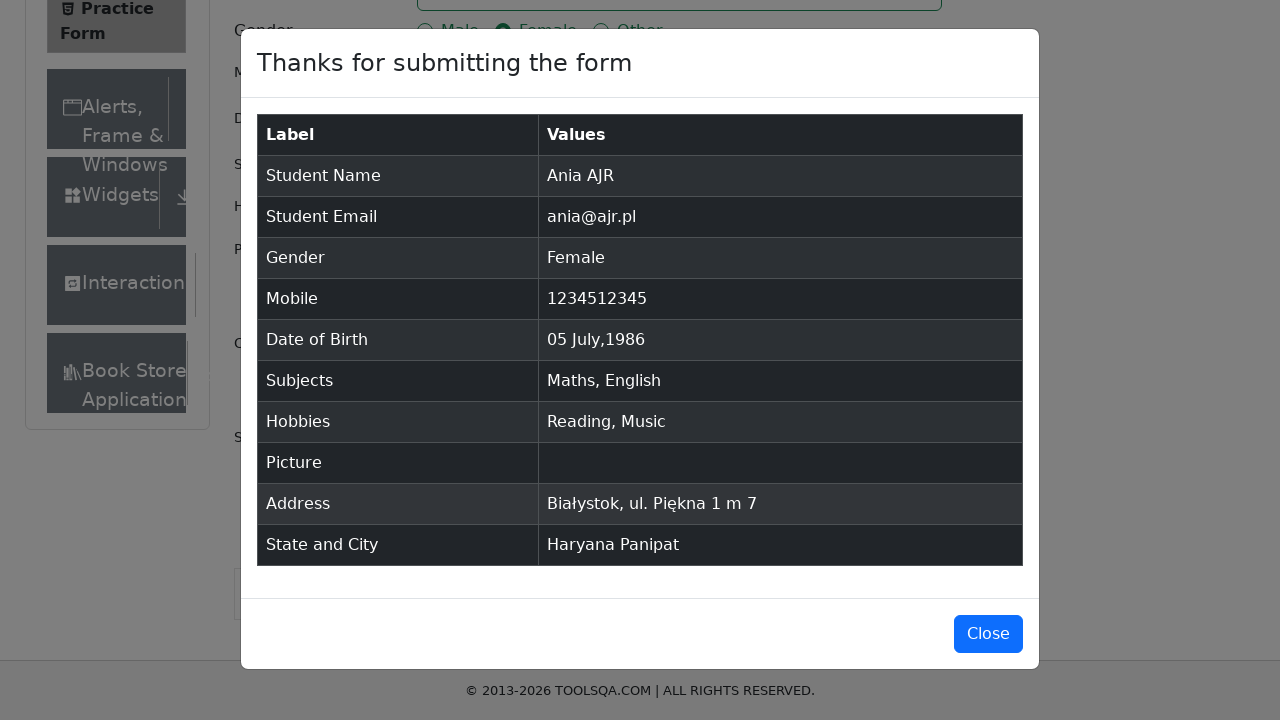